Fills out a text box form with username, email, and address, then submits and verifies the output contains the entered name

Starting URL: https://demoqa.com/text-box

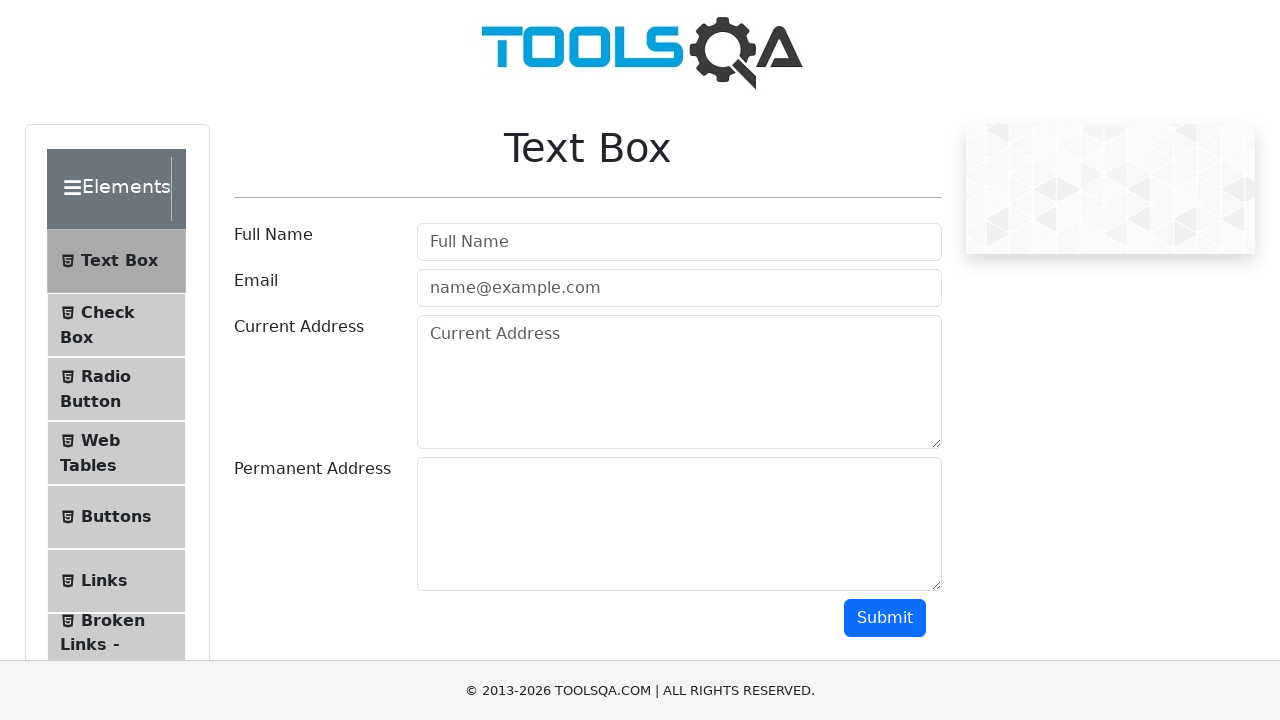

Navigated to text box form page
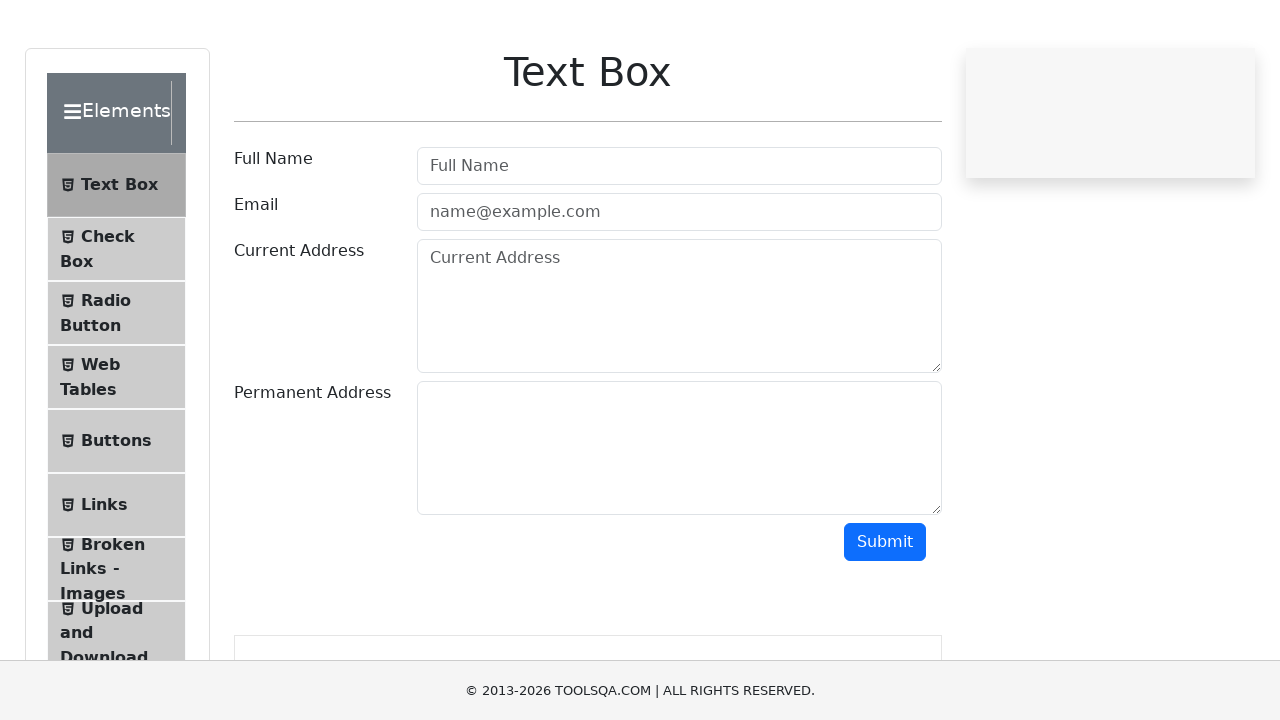

Filled username field with 'Test User' on .form-control >> nth=0
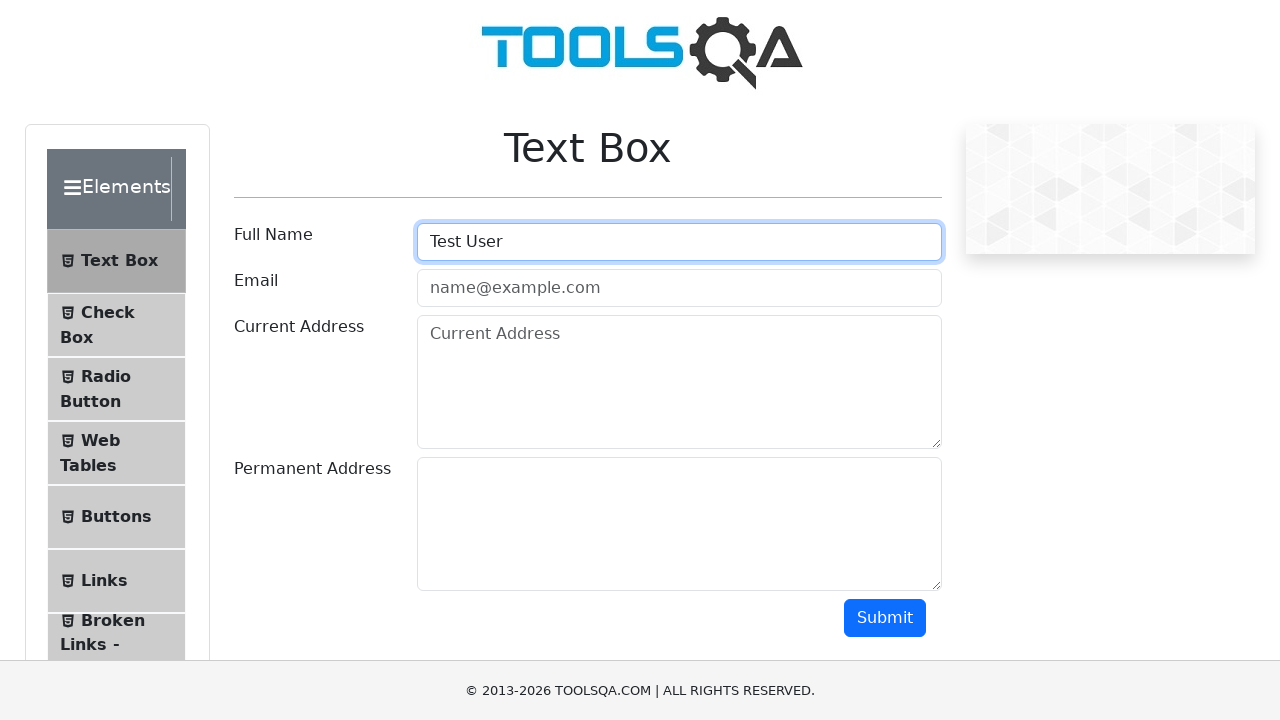

Filled email field with 'test@test.com' on .form-control >> nth=1
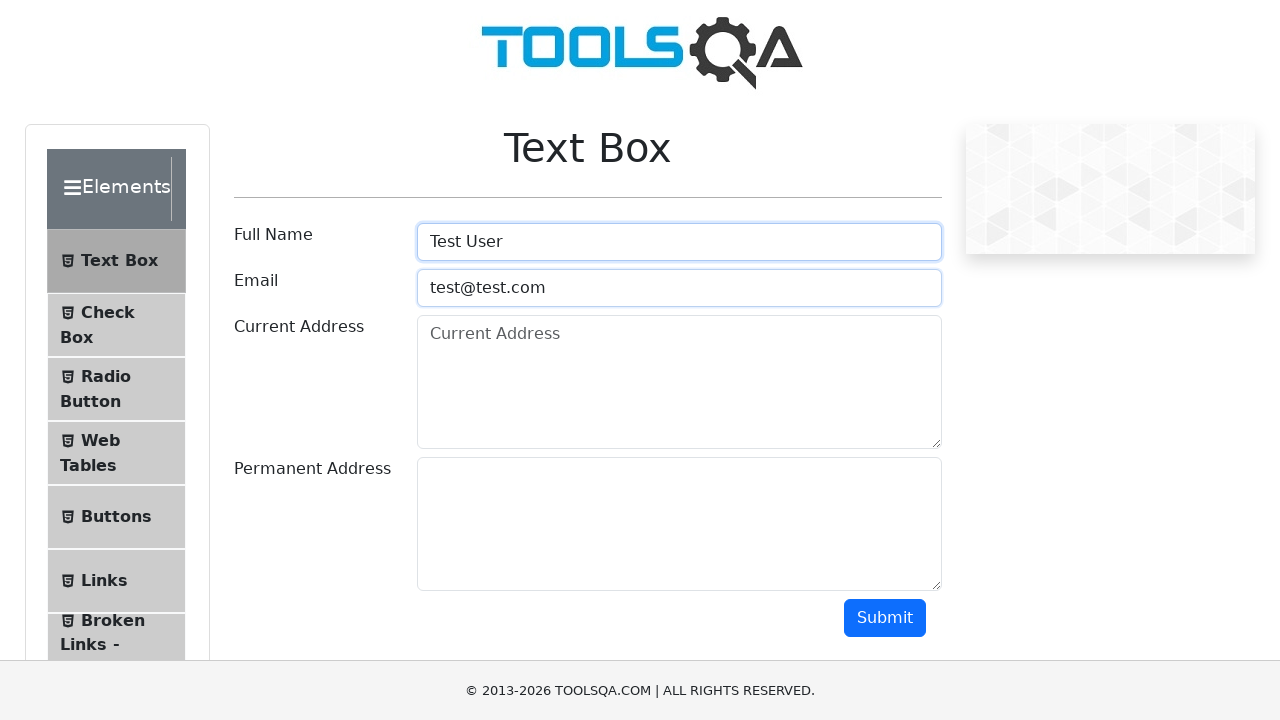

Filled current address field with 'Dhaka' on [placeholder='Current Address']
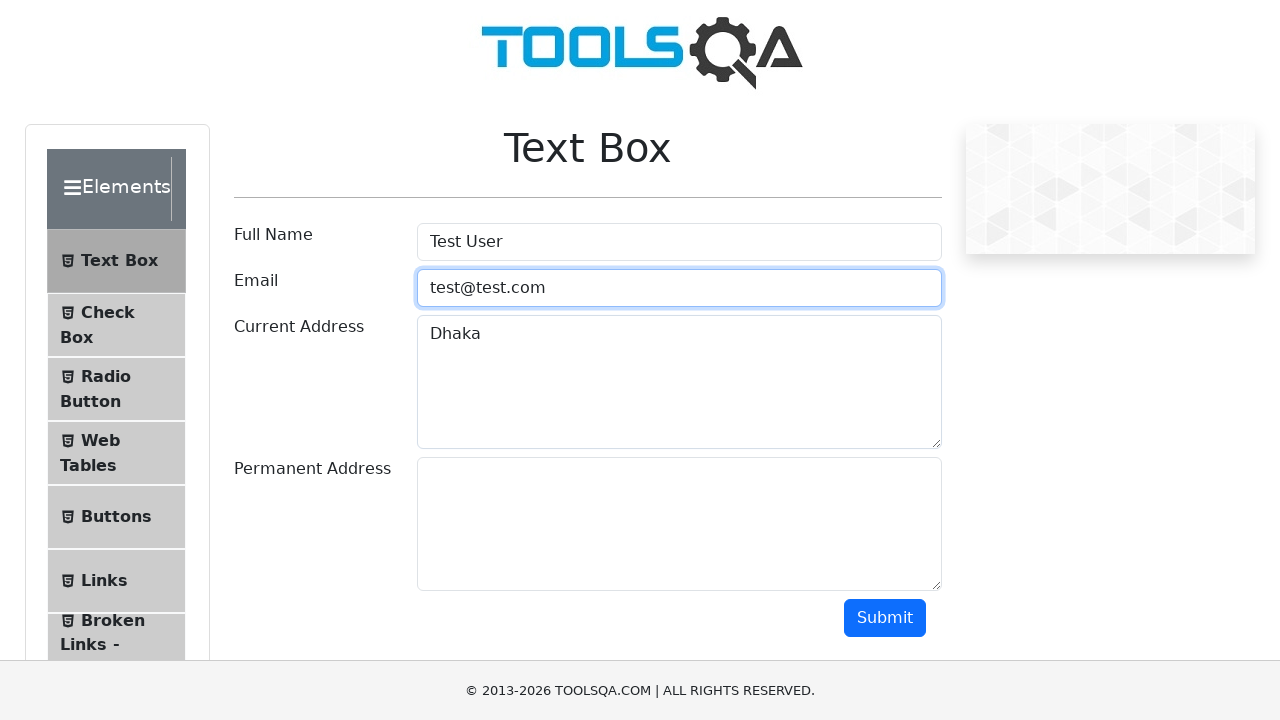

Scrolled down 500px to reveal submit button
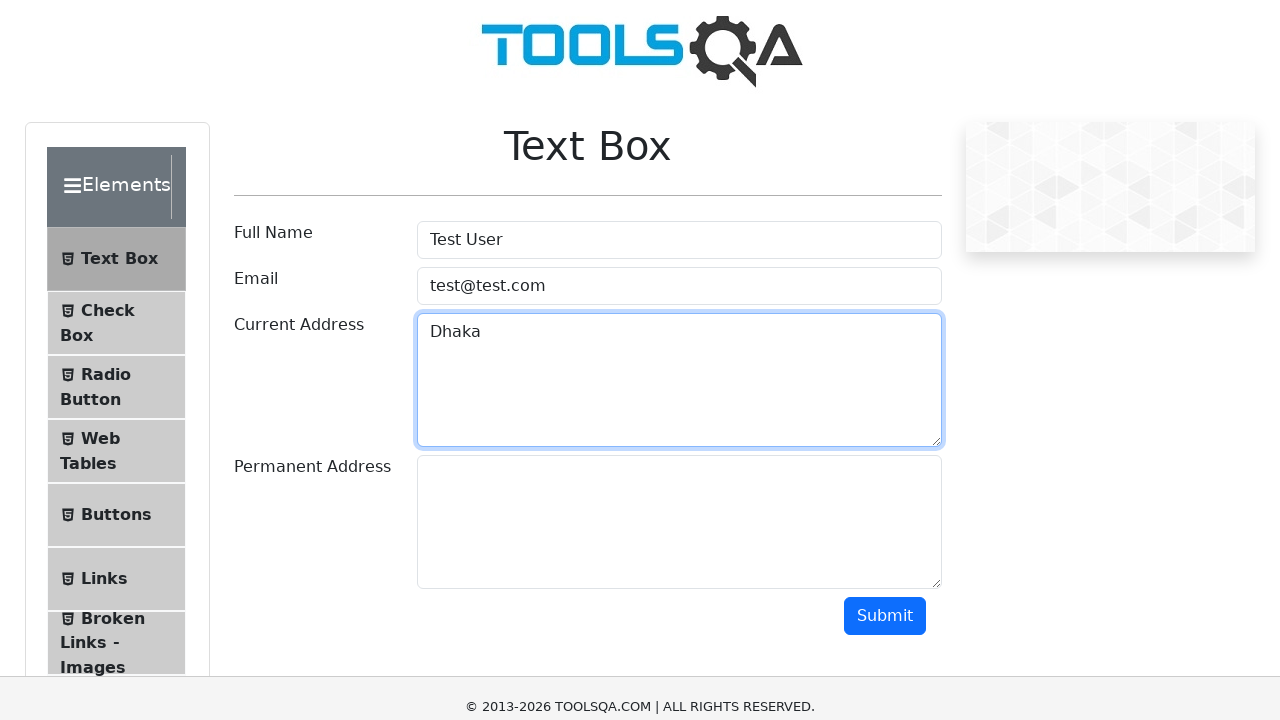

Clicked submit button to submit form at (885, 118) on button >> nth=1
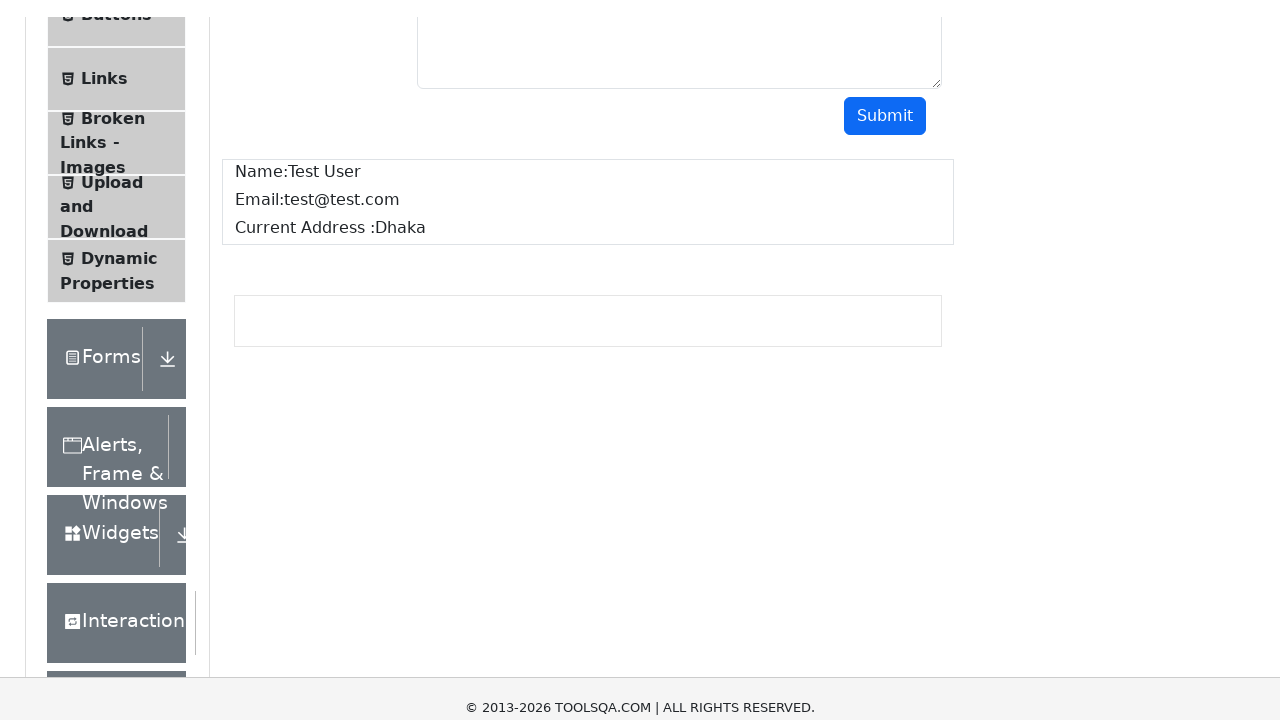

Retrieved name output from form submission
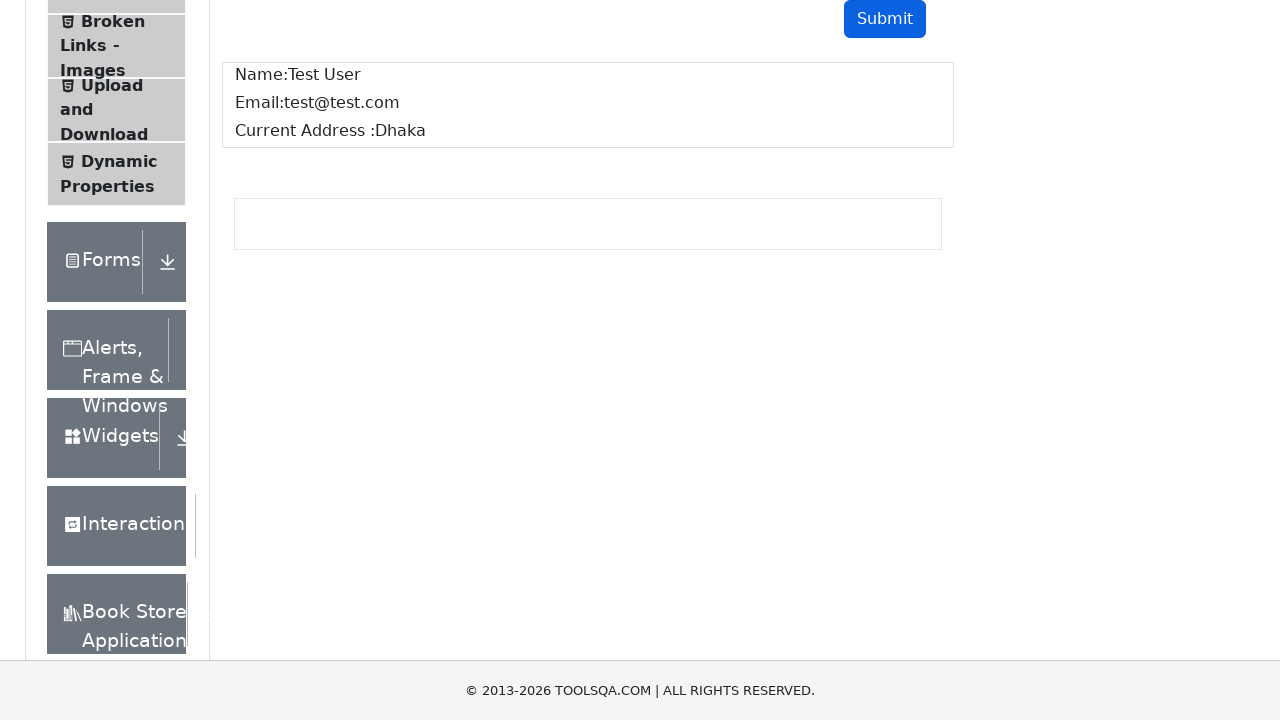

Verified output contains 'Test User' - assertion passed
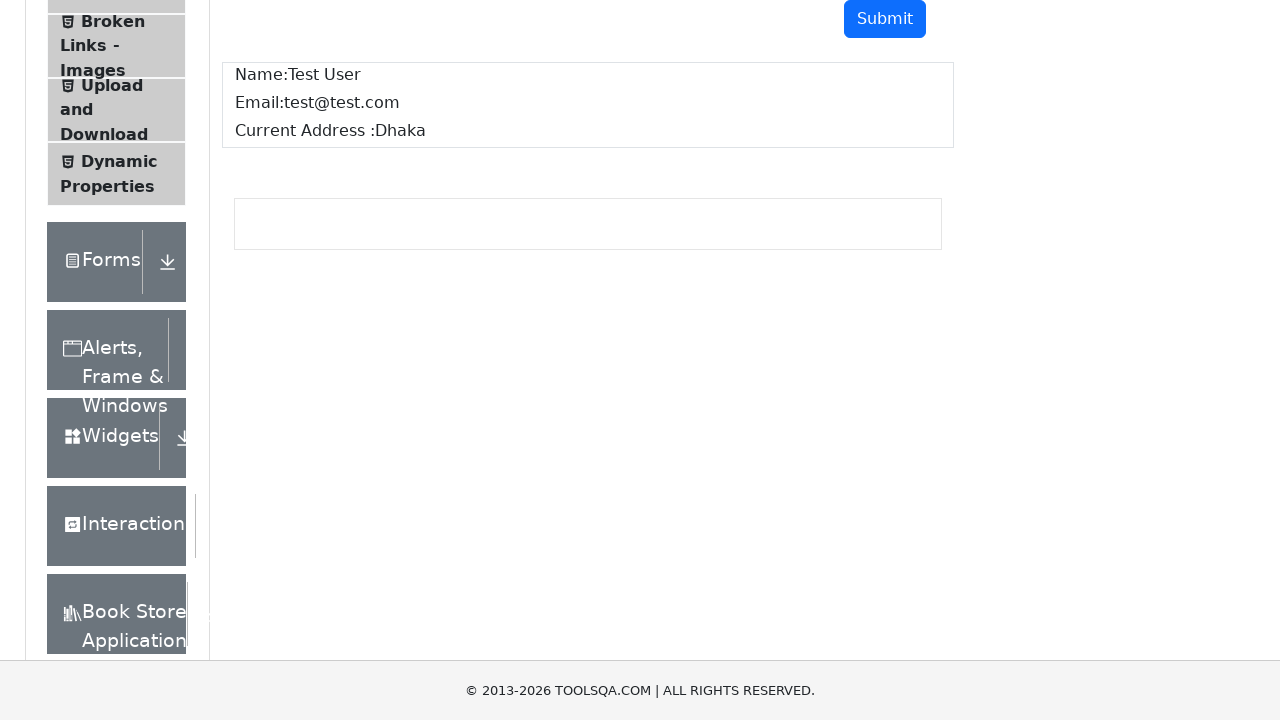

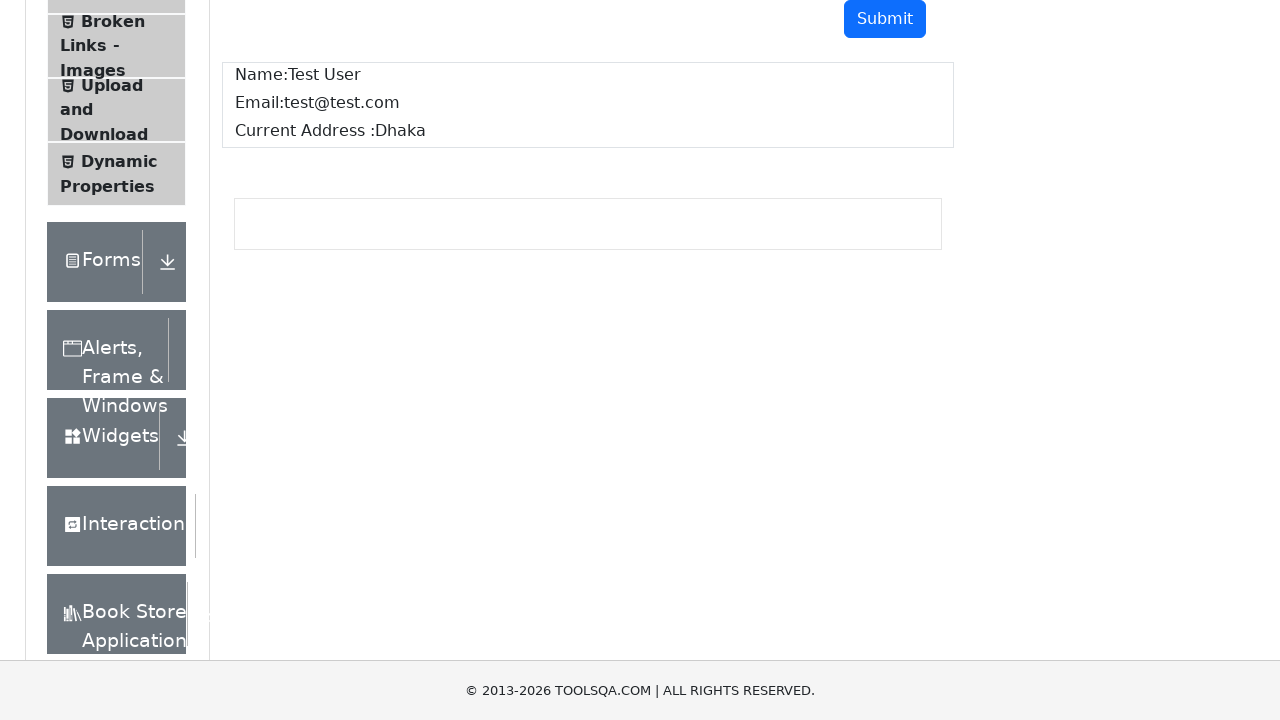